Tests number input field by entering different values using arrow keys and verifying the input values

Starting URL: http://the-internet.herokuapp.com/inputs

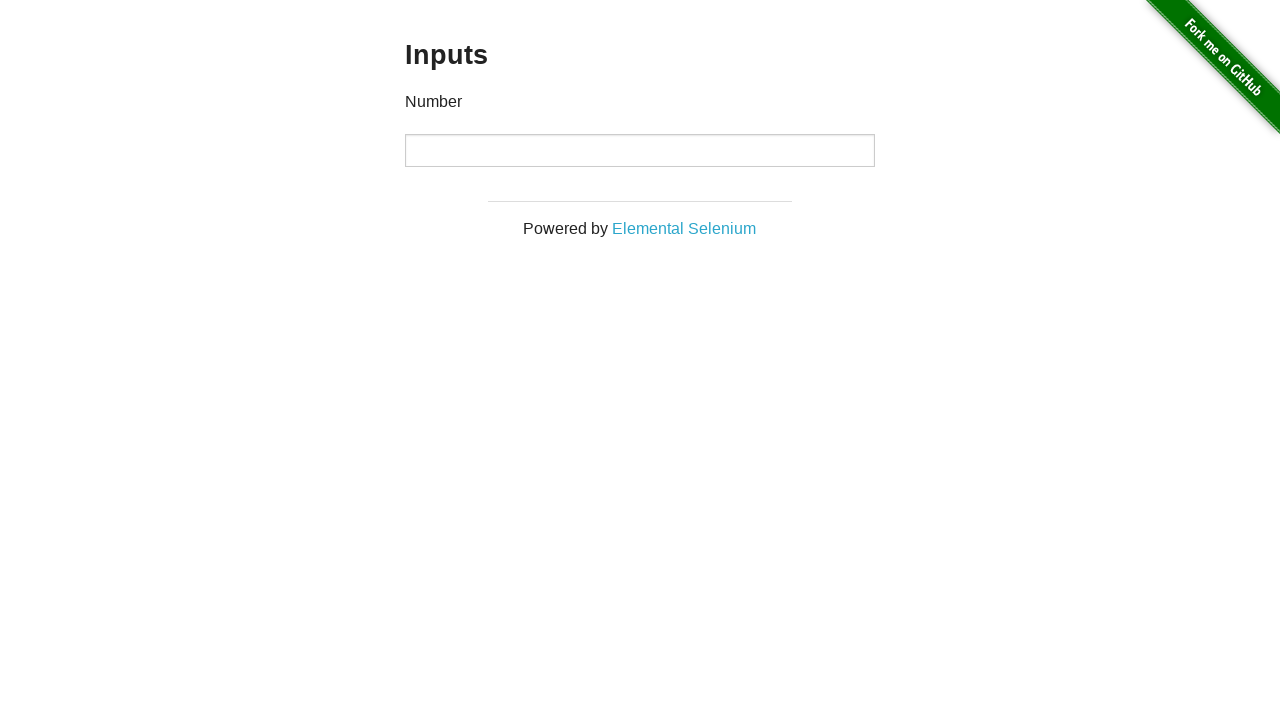

Located number input element
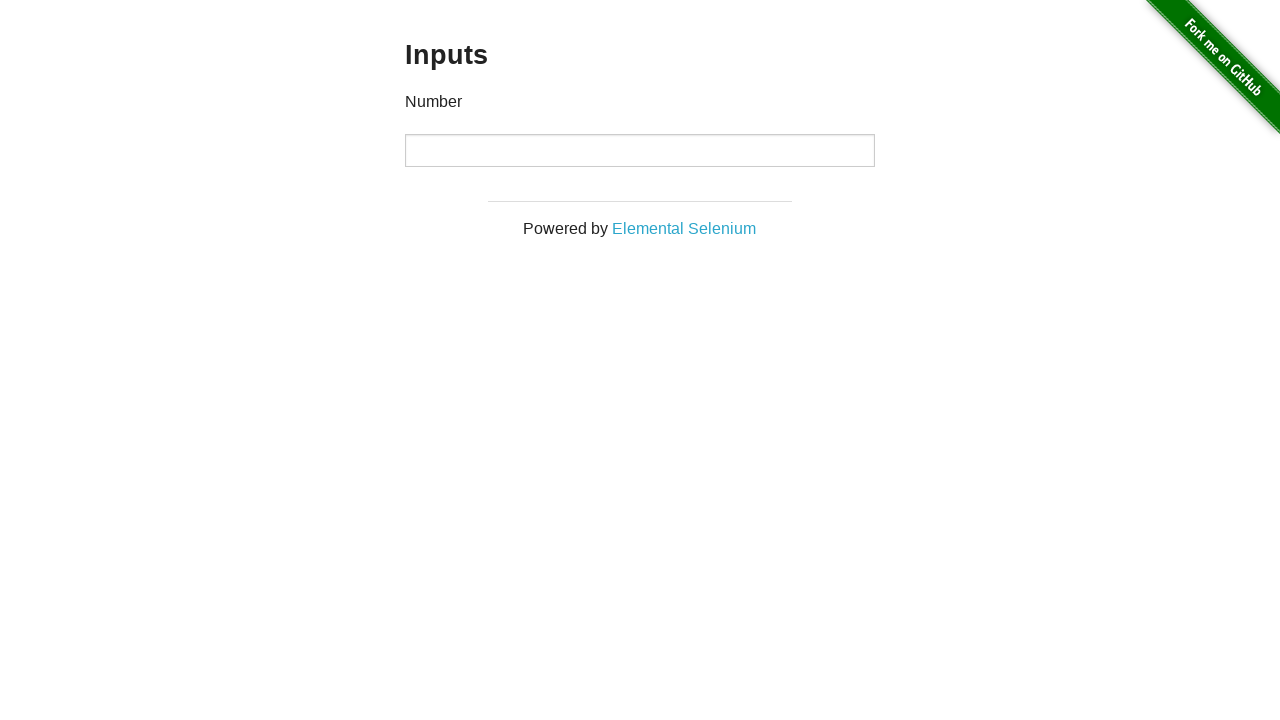

Cleared number input field on [type='number']
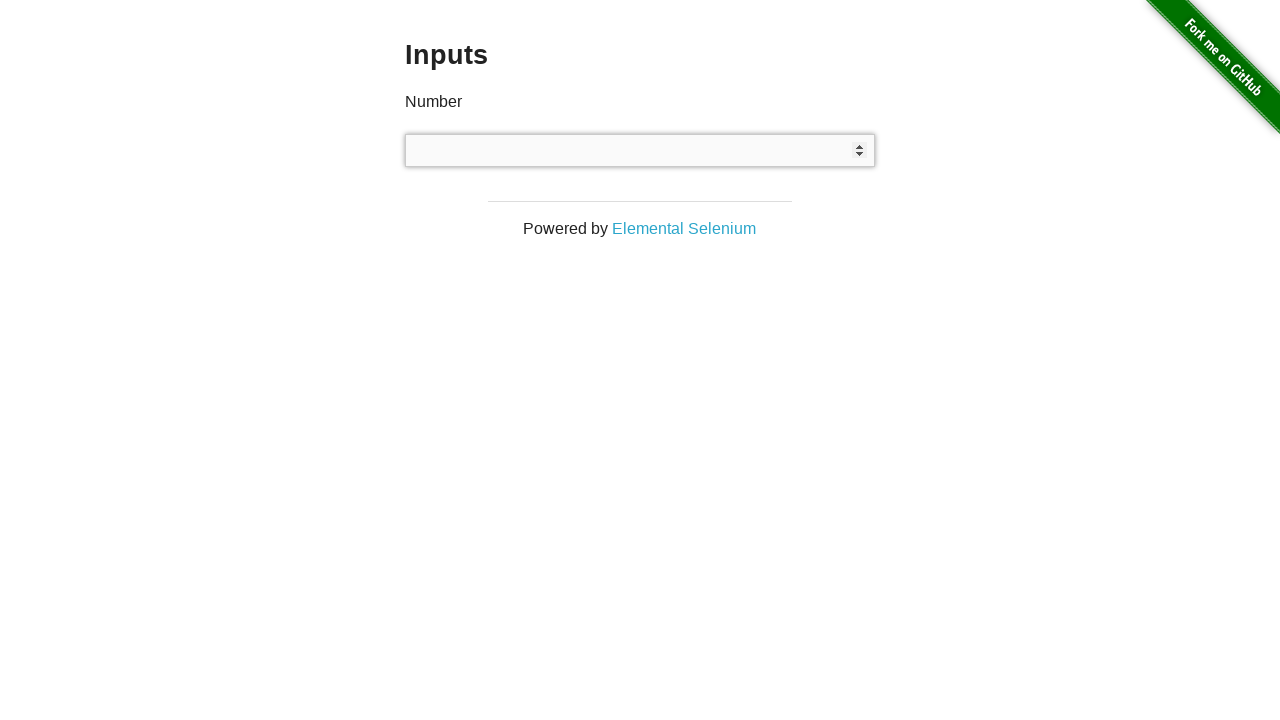

Pressed ArrowUp key to increment input value on [type='number']
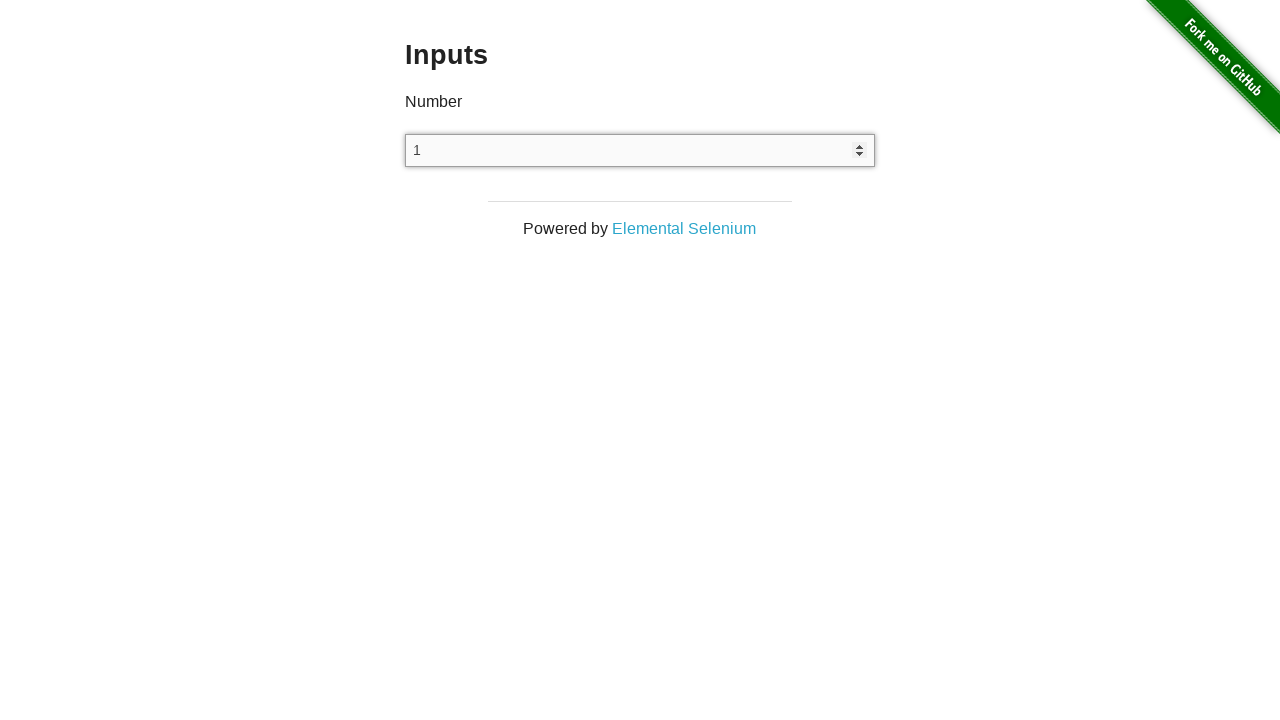

Pressed ArrowUp key to increment input value on [type='number']
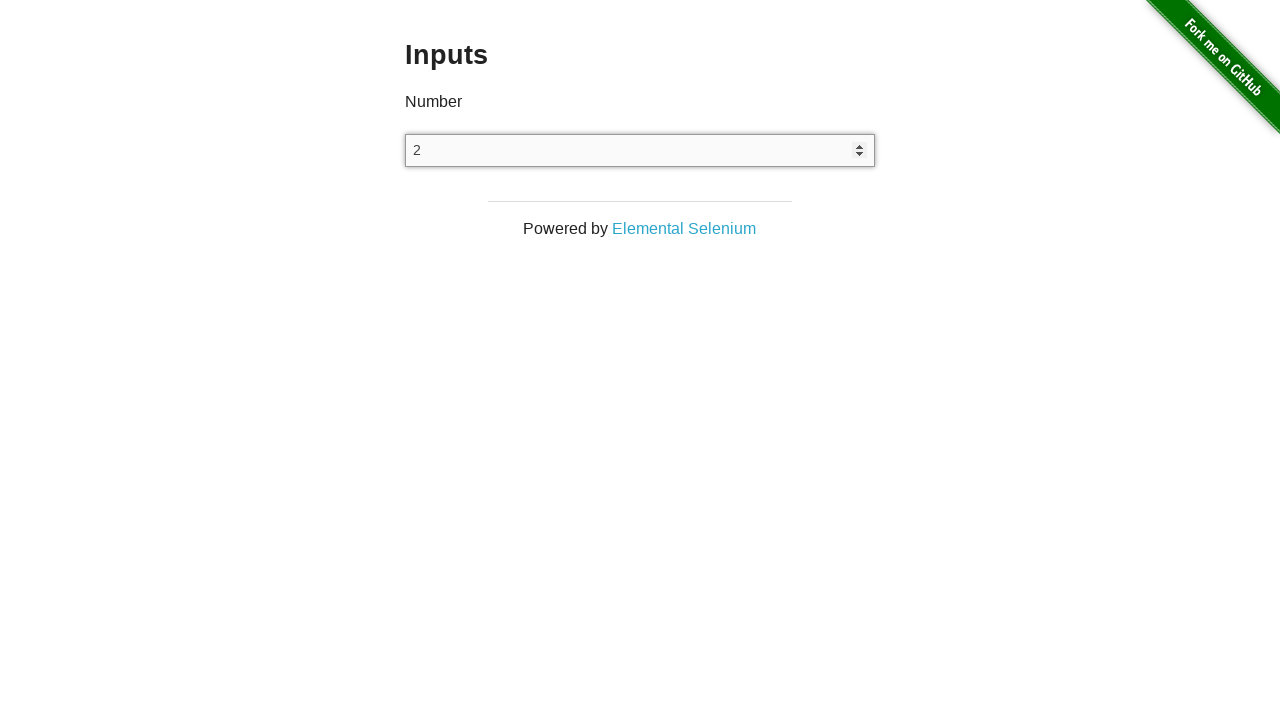

Pressed ArrowUp key to increment input value on [type='number']
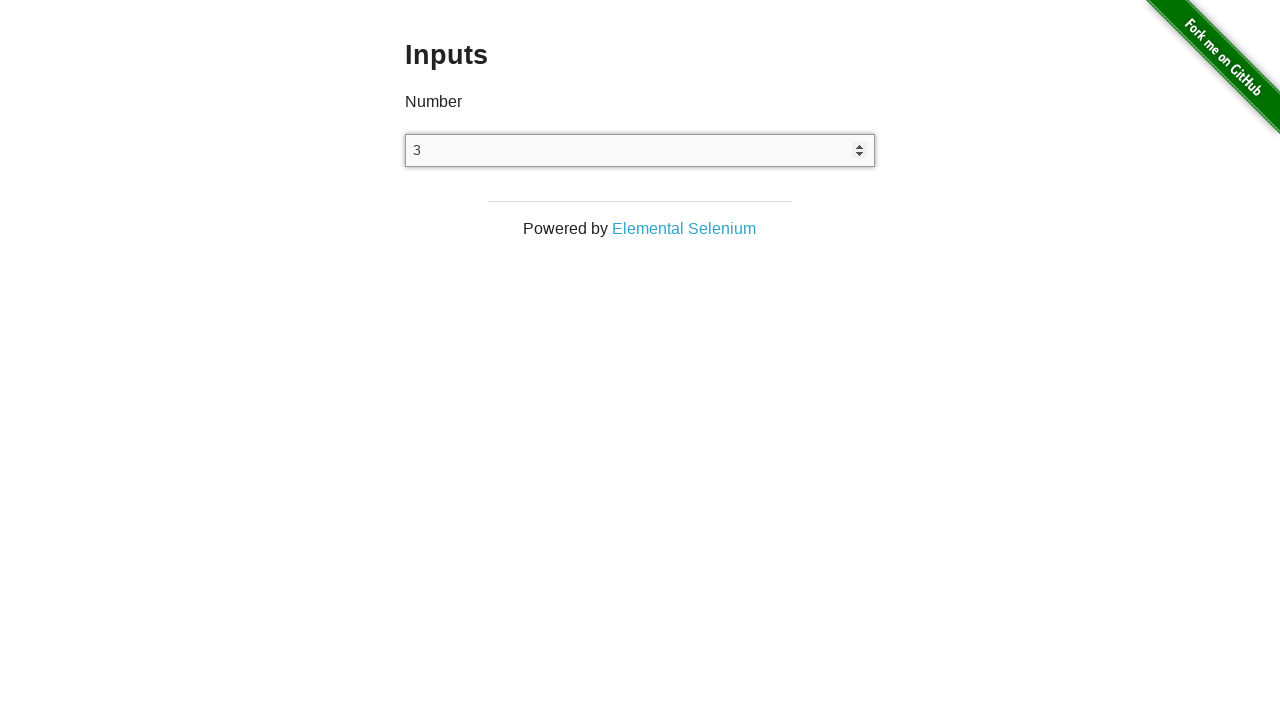

Pressed ArrowUp key to increment input value on [type='number']
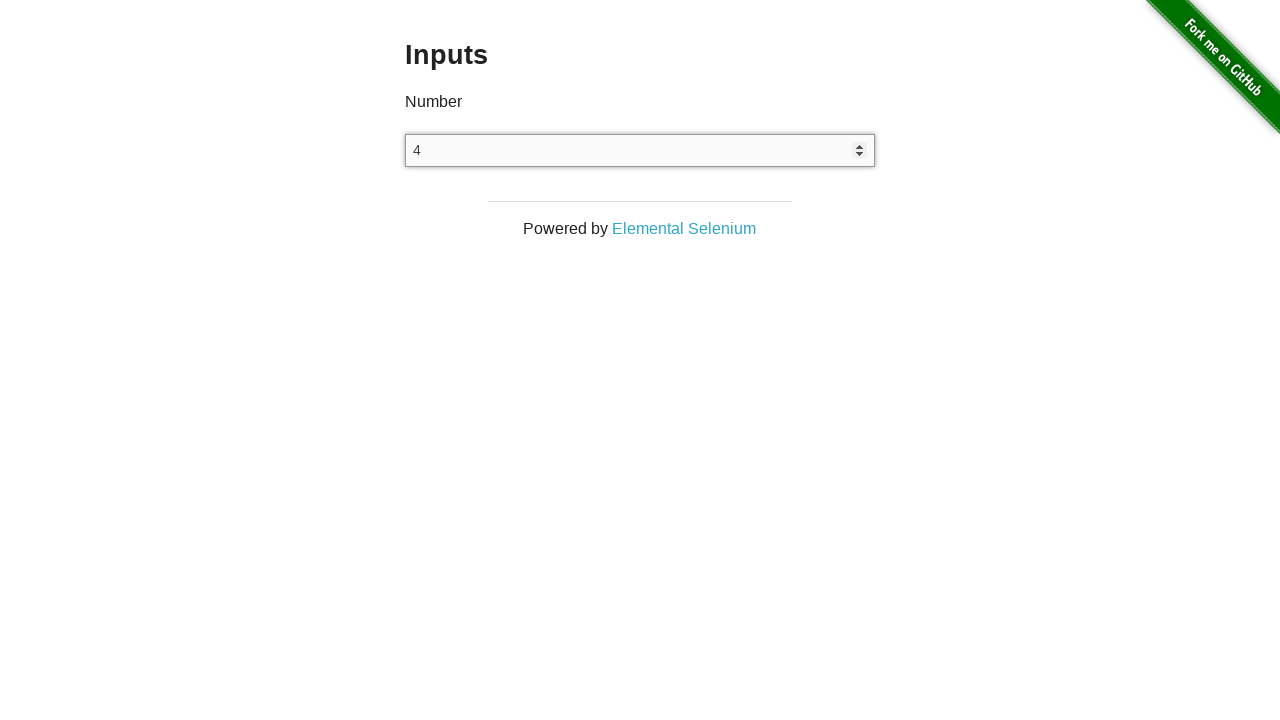

Pressed ArrowUp key to increment input value on [type='number']
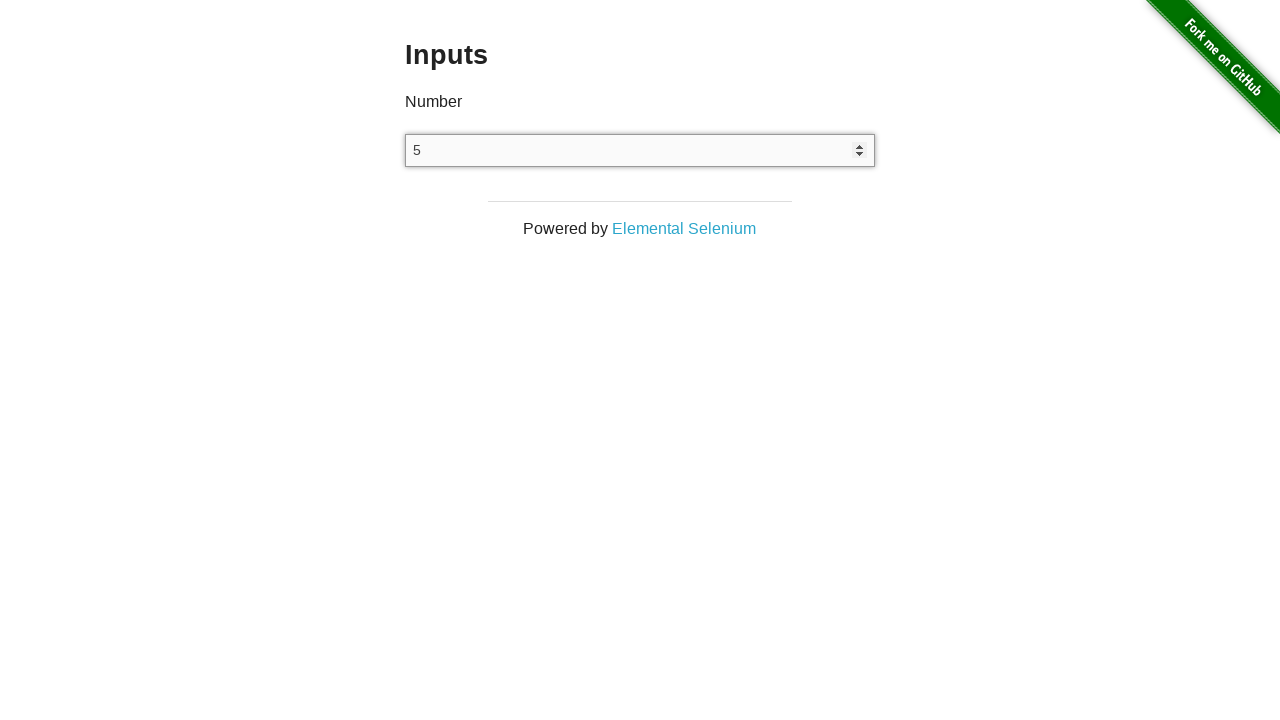

Verified input value equals 5
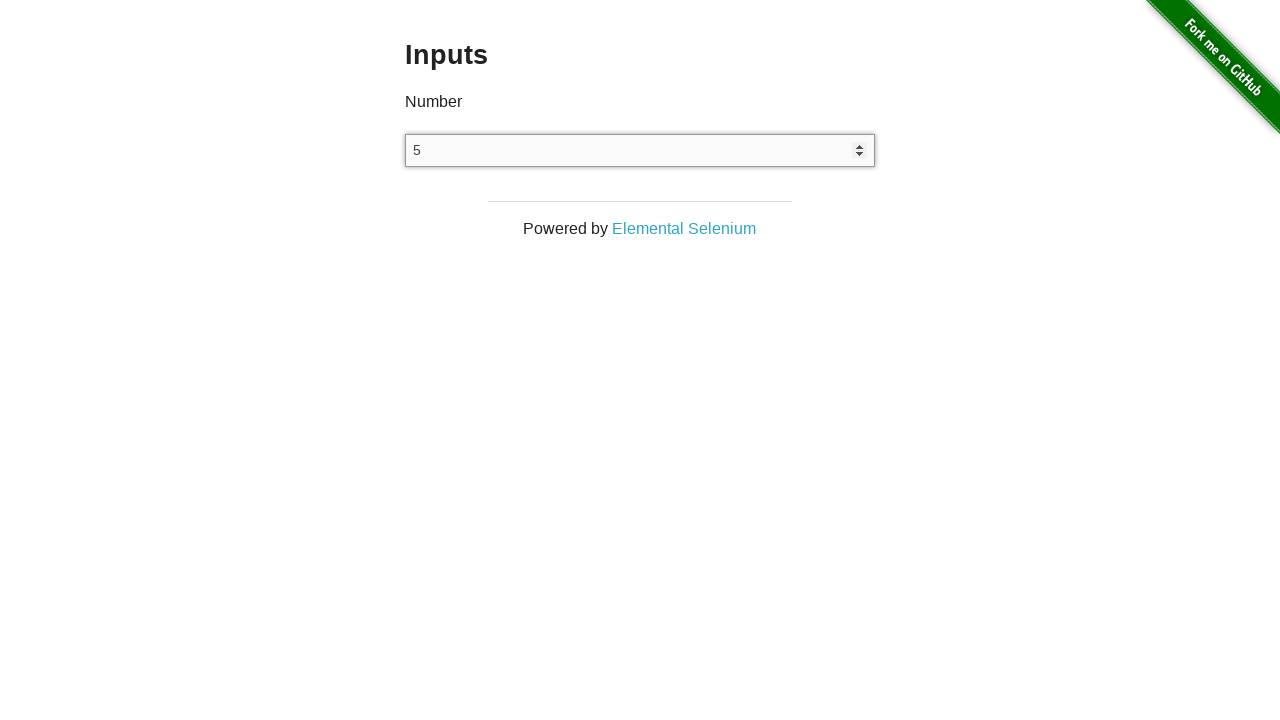

Cleared number input field for second test on [type='number']
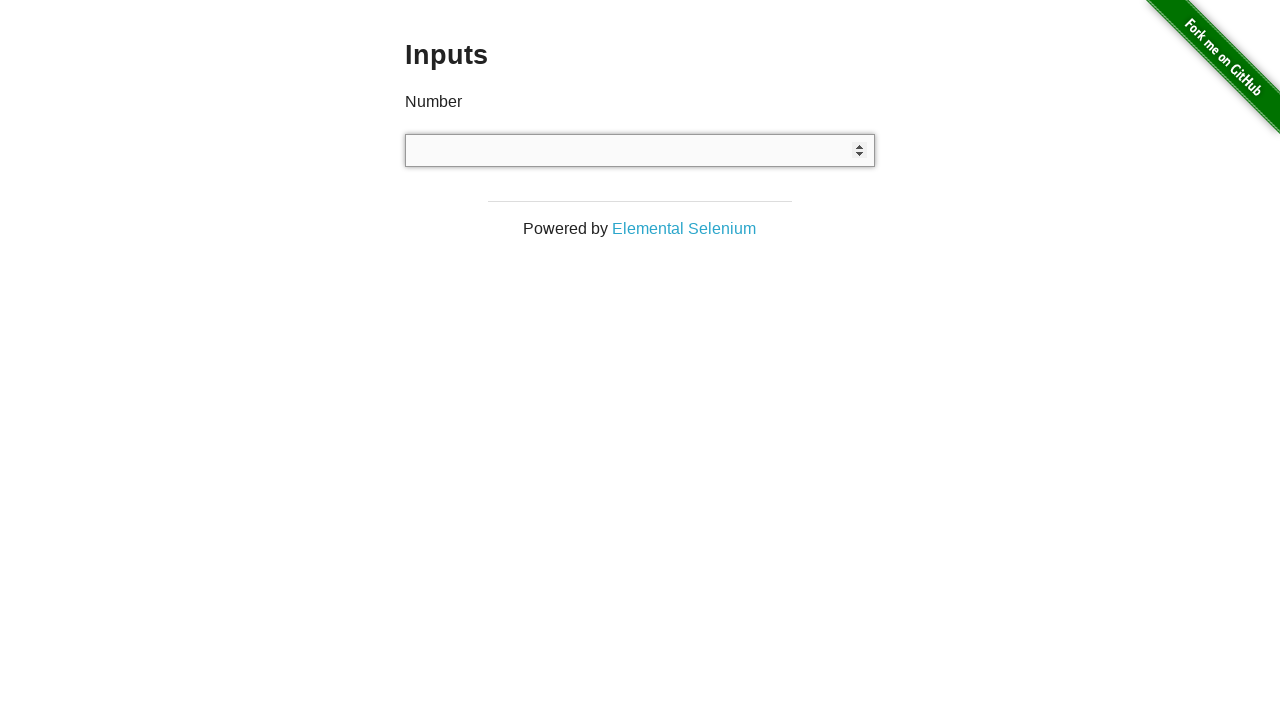

Pressed ArrowUp key to increment input value on [type='number']
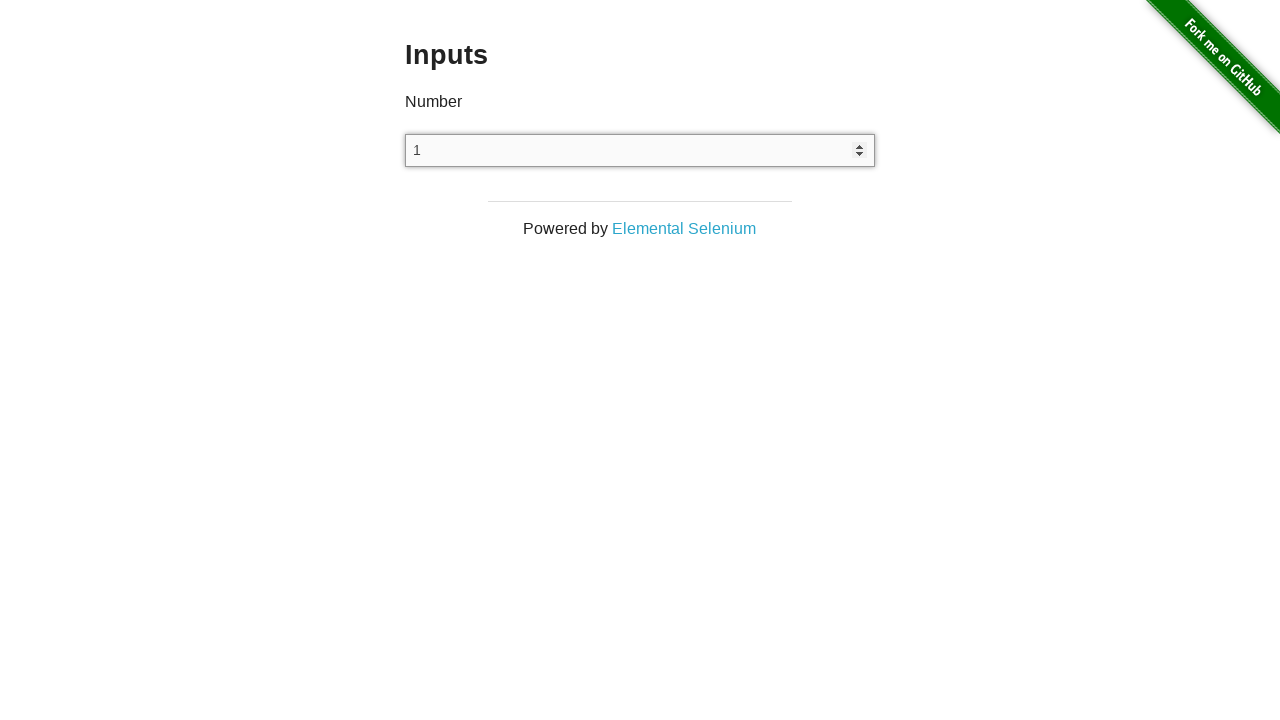

Pressed ArrowUp key to increment input value on [type='number']
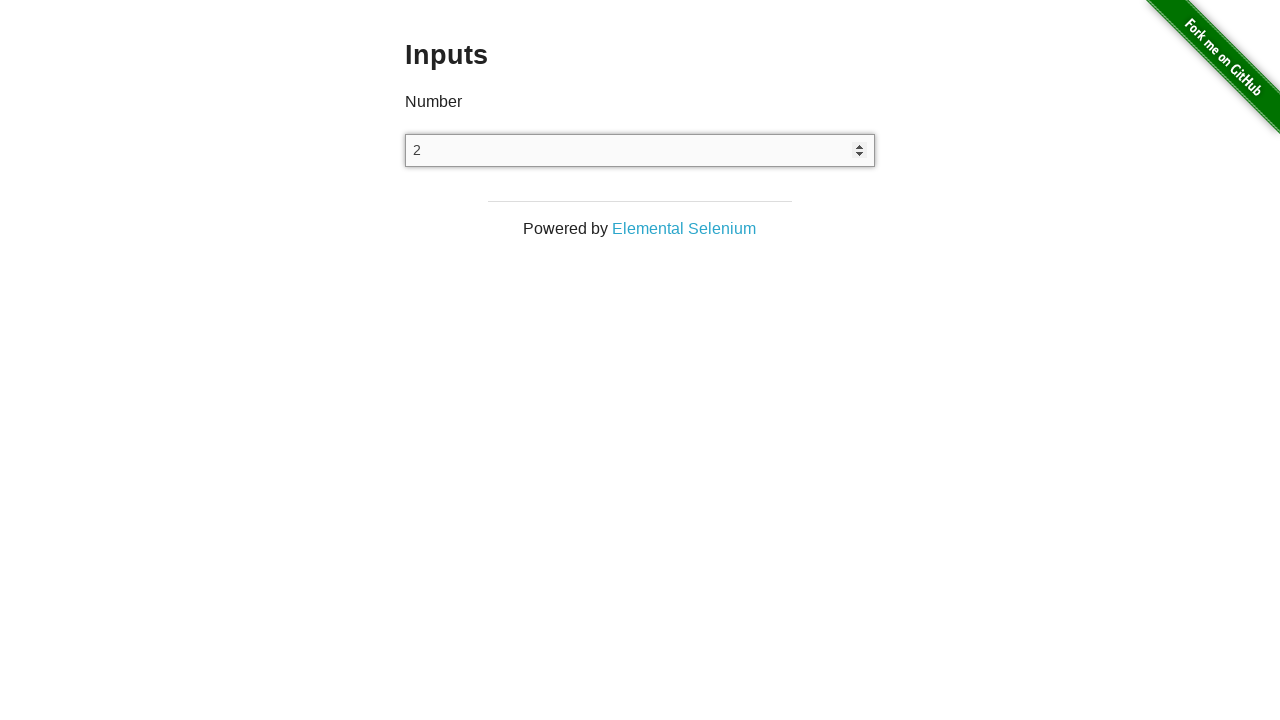

Pressed ArrowUp key to increment input value on [type='number']
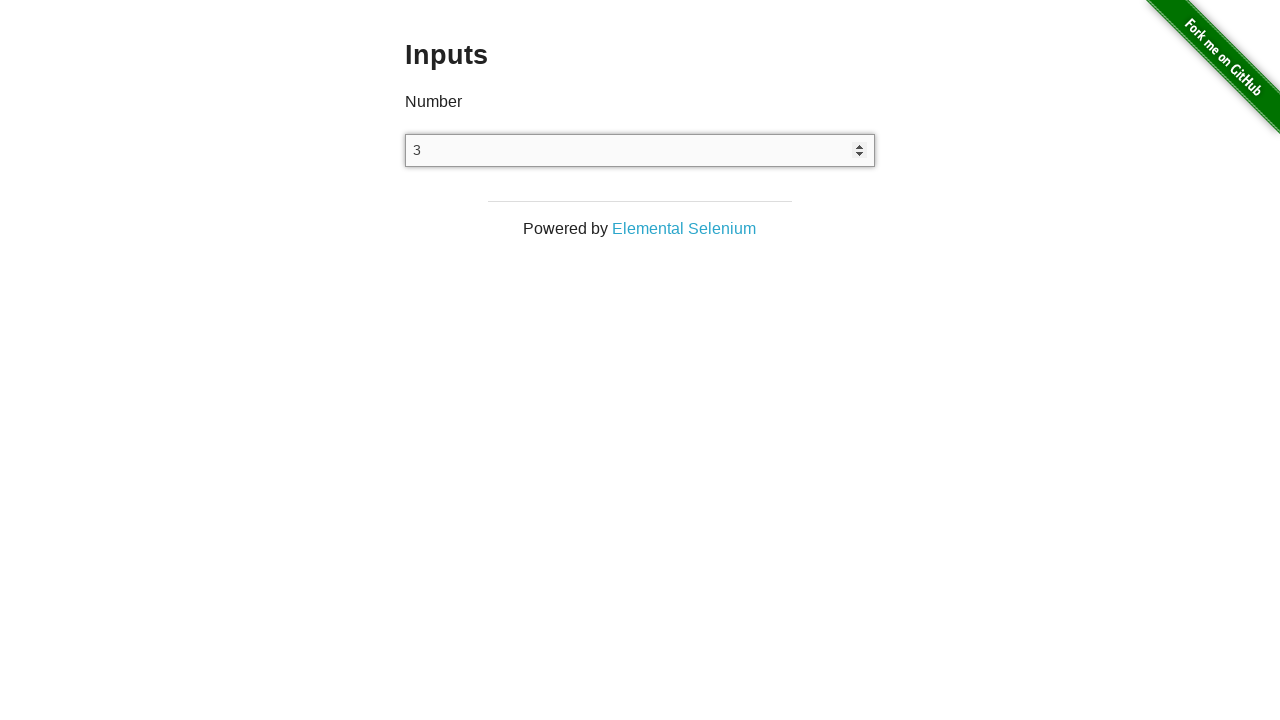

Pressed ArrowUp key to increment input value on [type='number']
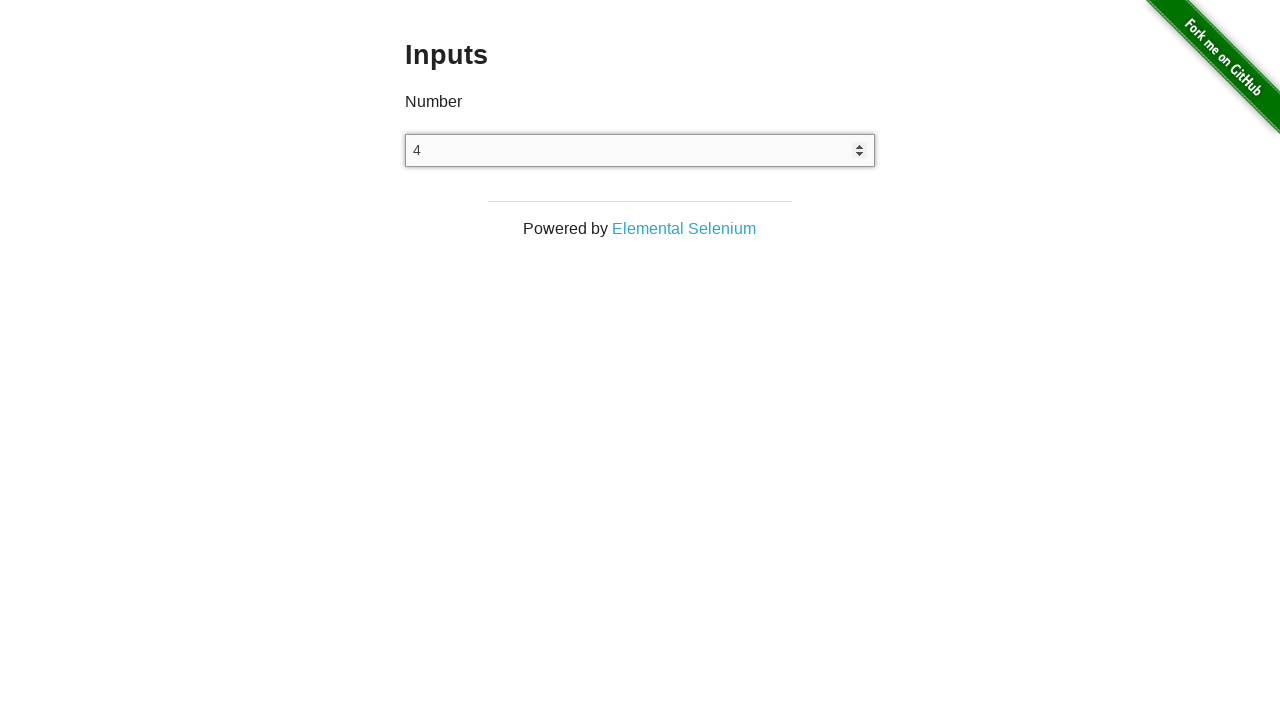

Pressed ArrowUp key to increment input value on [type='number']
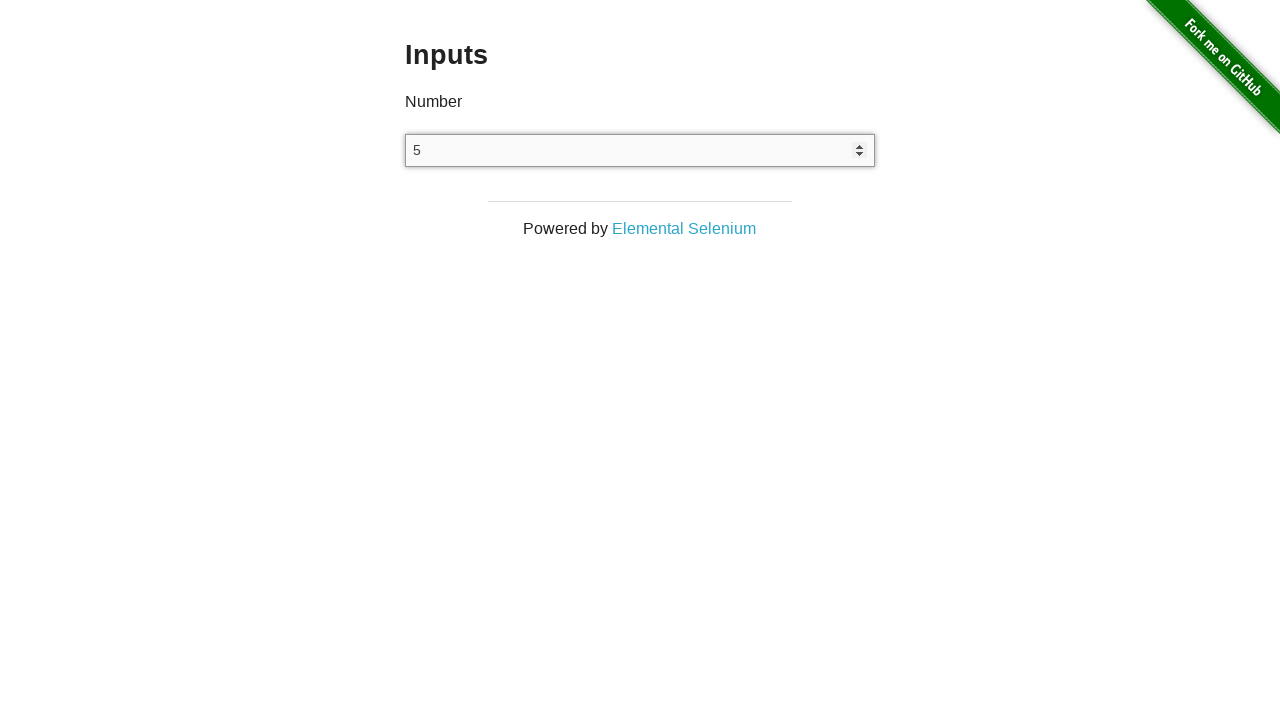

Pressed ArrowUp key to increment input value on [type='number']
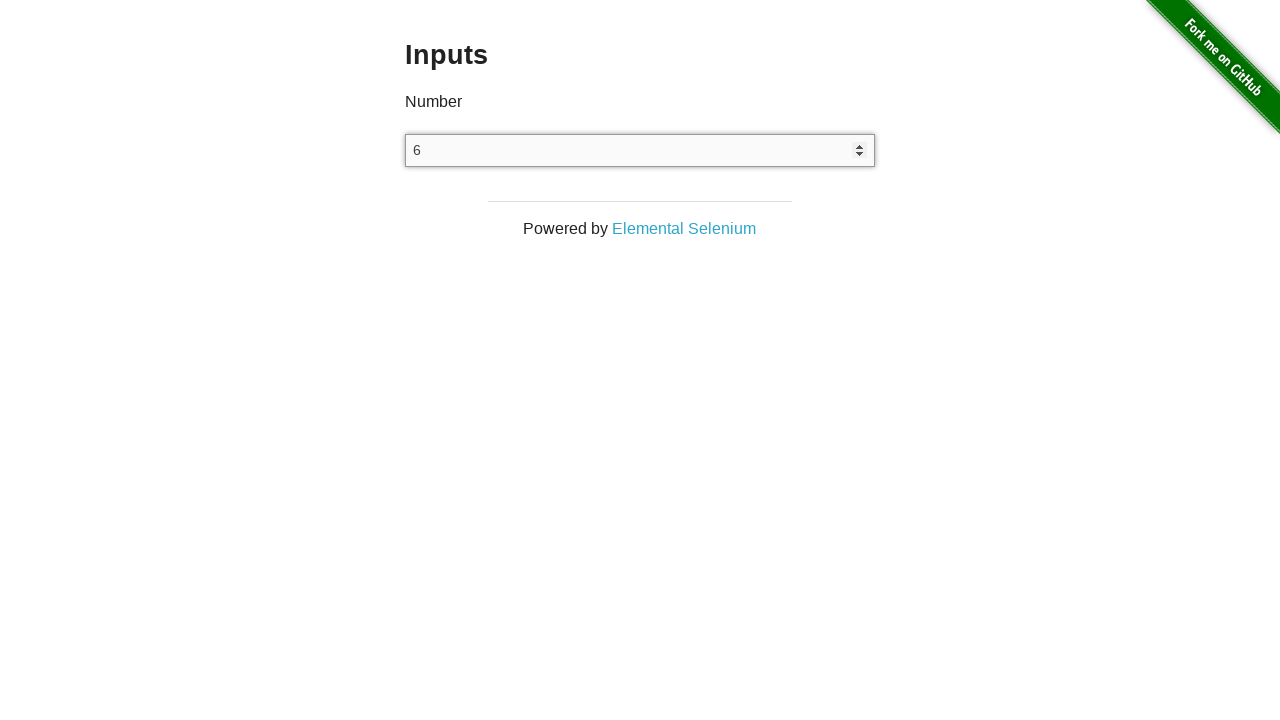

Pressed ArrowUp key to increment input value on [type='number']
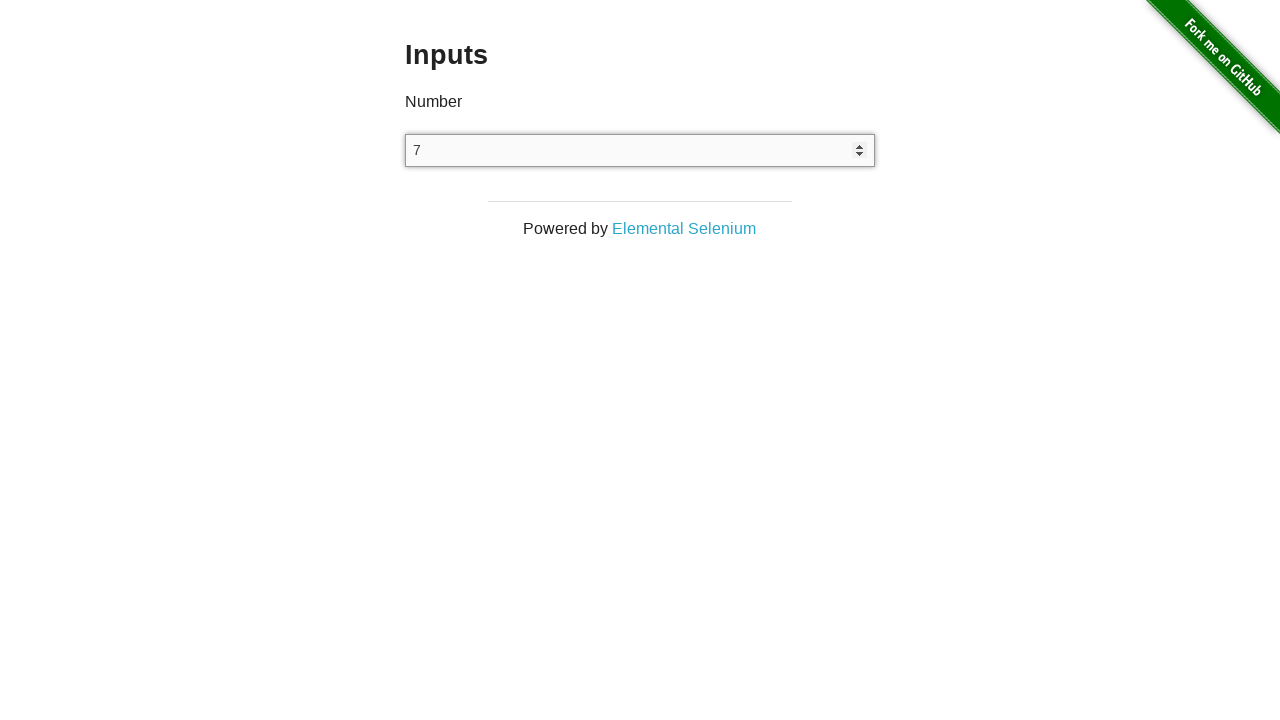

Pressed ArrowUp key to increment input value on [type='number']
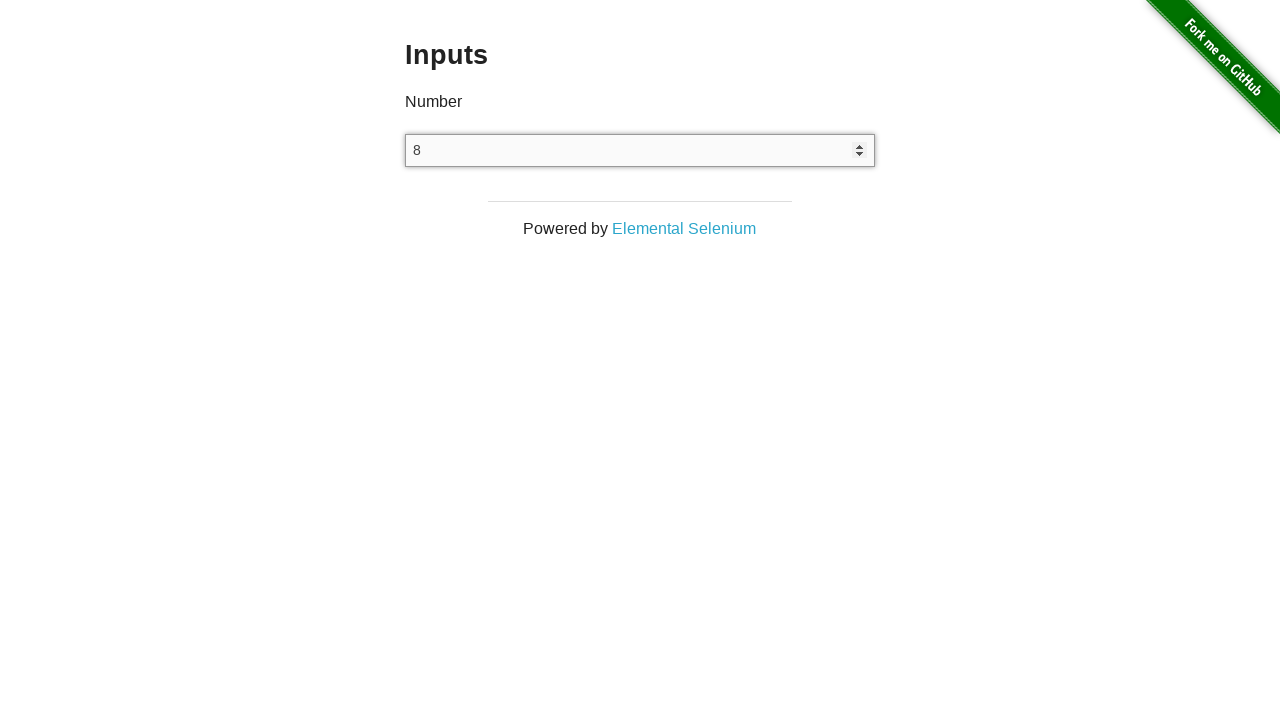

Pressed ArrowUp key to increment input value on [type='number']
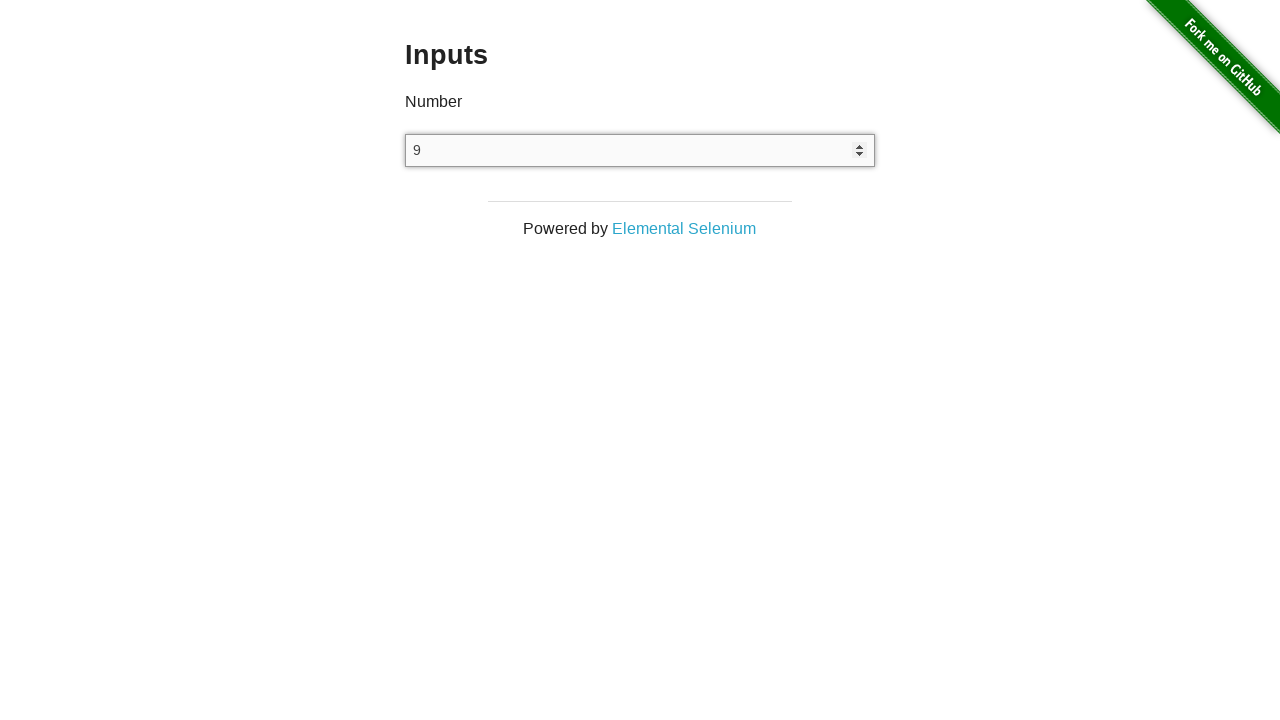

Verified input value equals 9
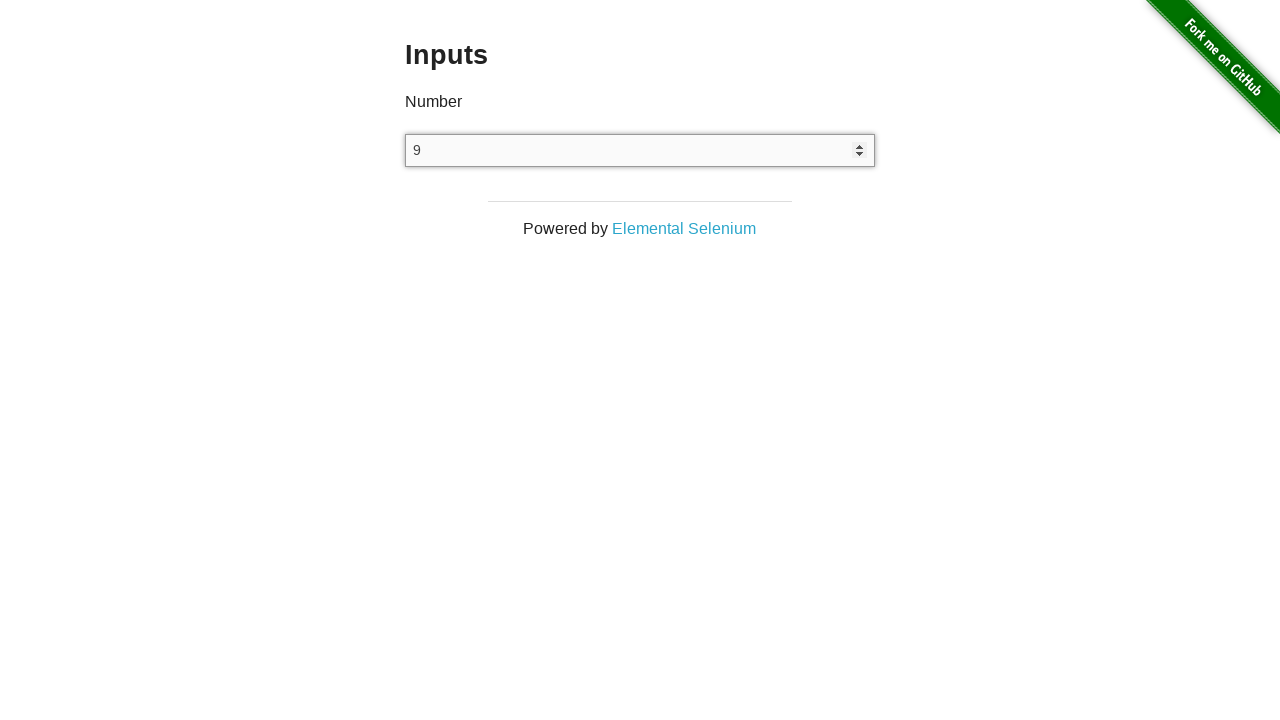

Cleared number input field for third test on [type='number']
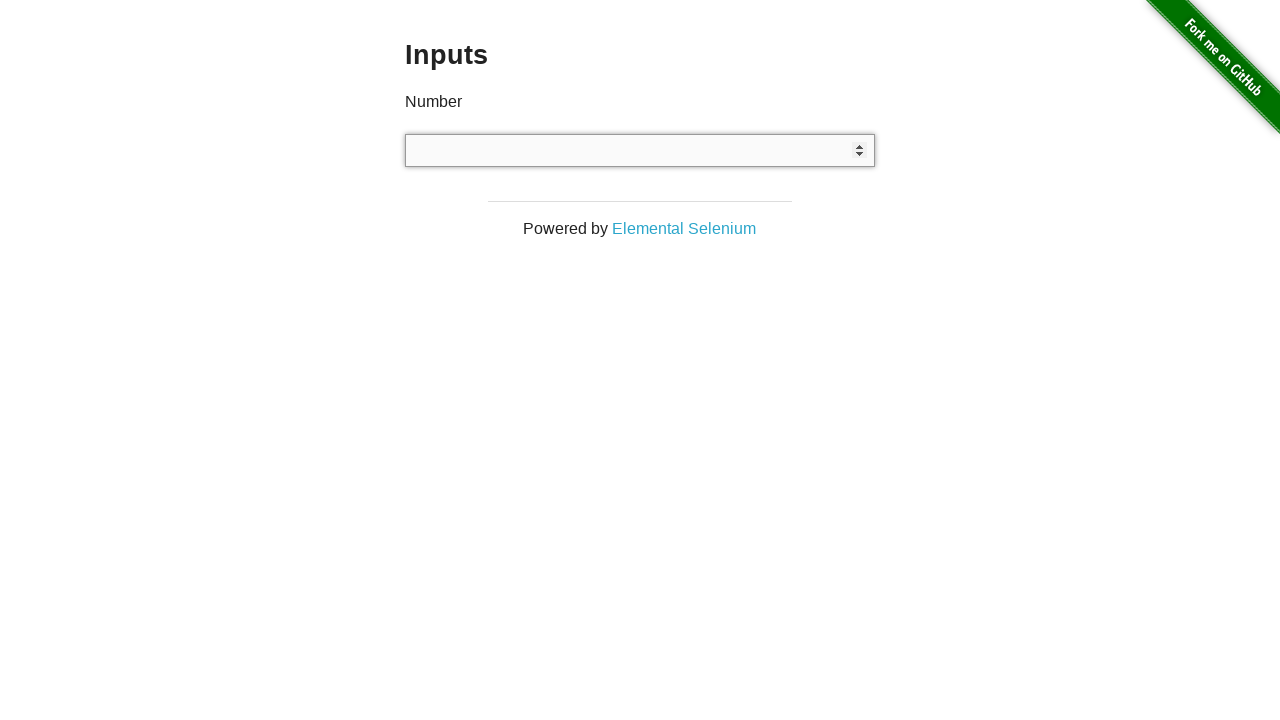

Pressed ArrowDown key to decrement input value on [type='number']
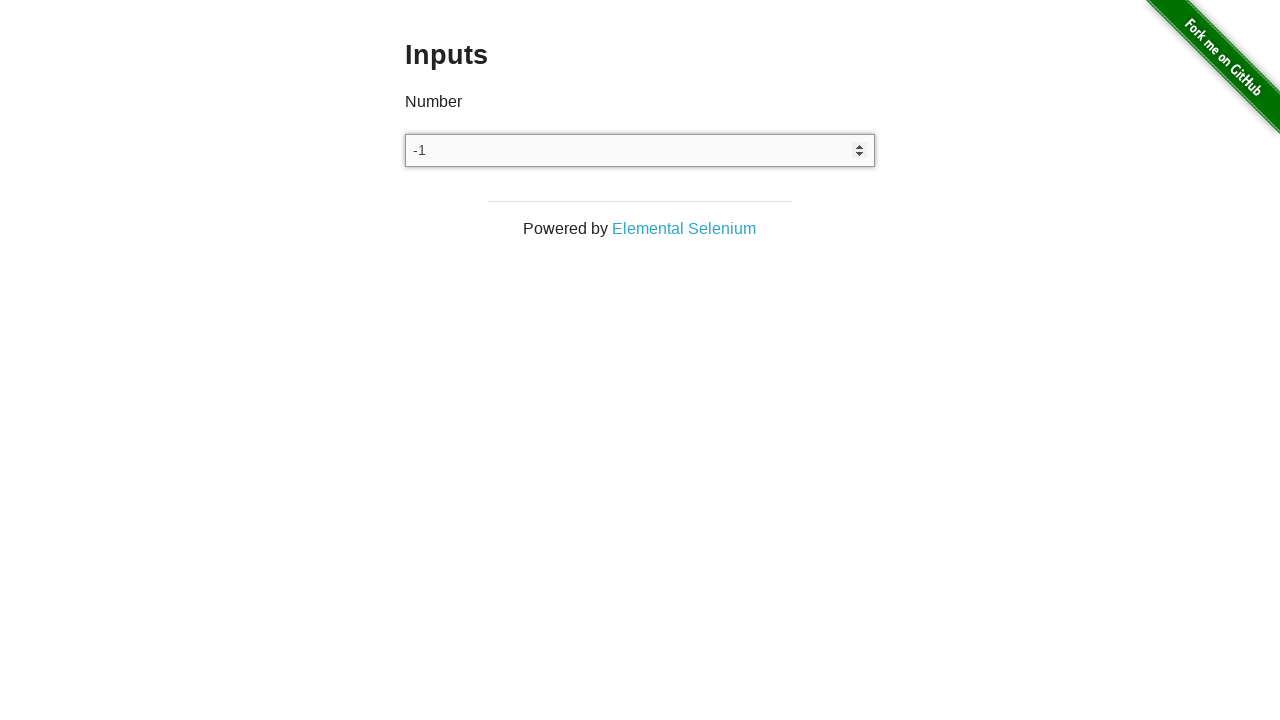

Pressed ArrowDown key to decrement input value on [type='number']
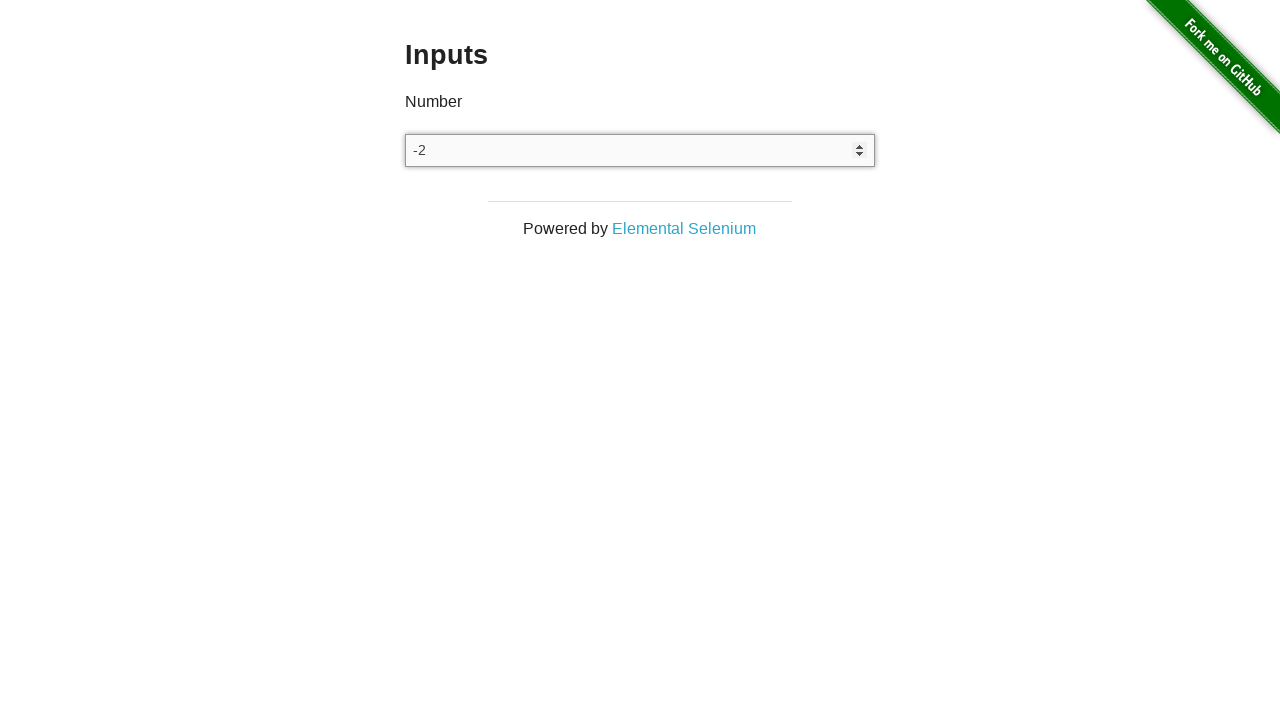

Pressed ArrowDown key to decrement input value on [type='number']
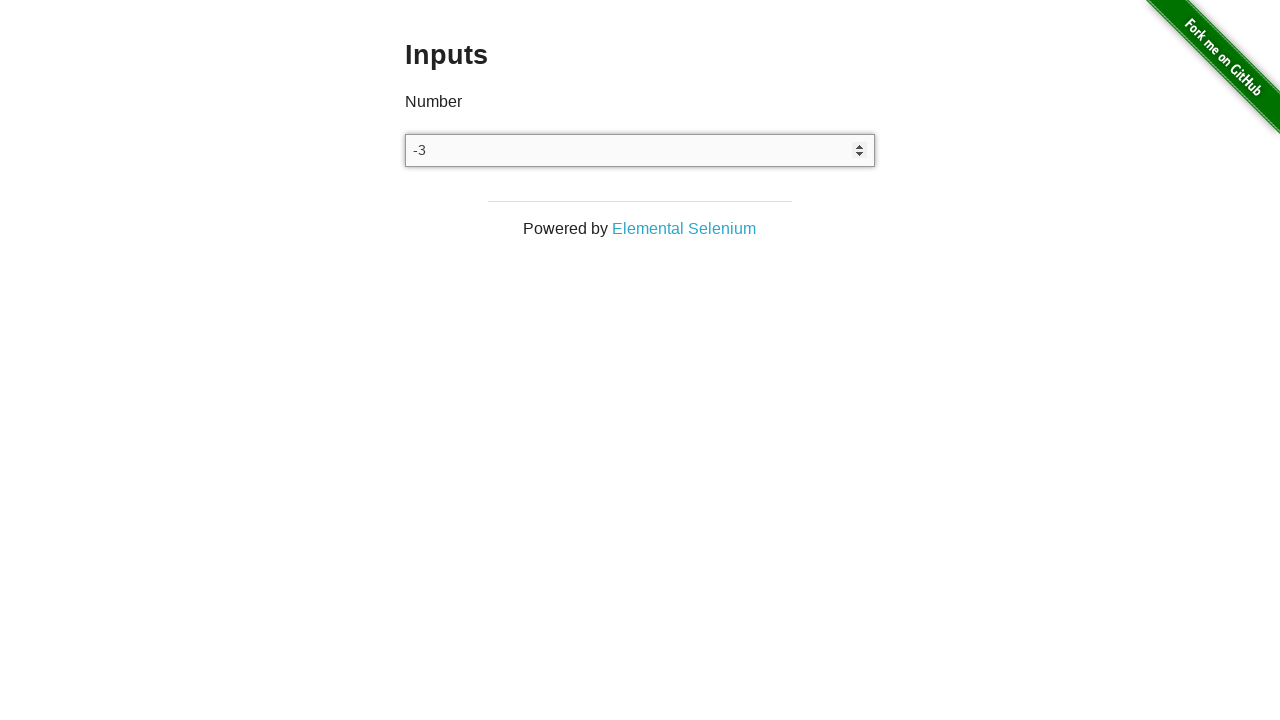

Pressed ArrowDown key to decrement input value on [type='number']
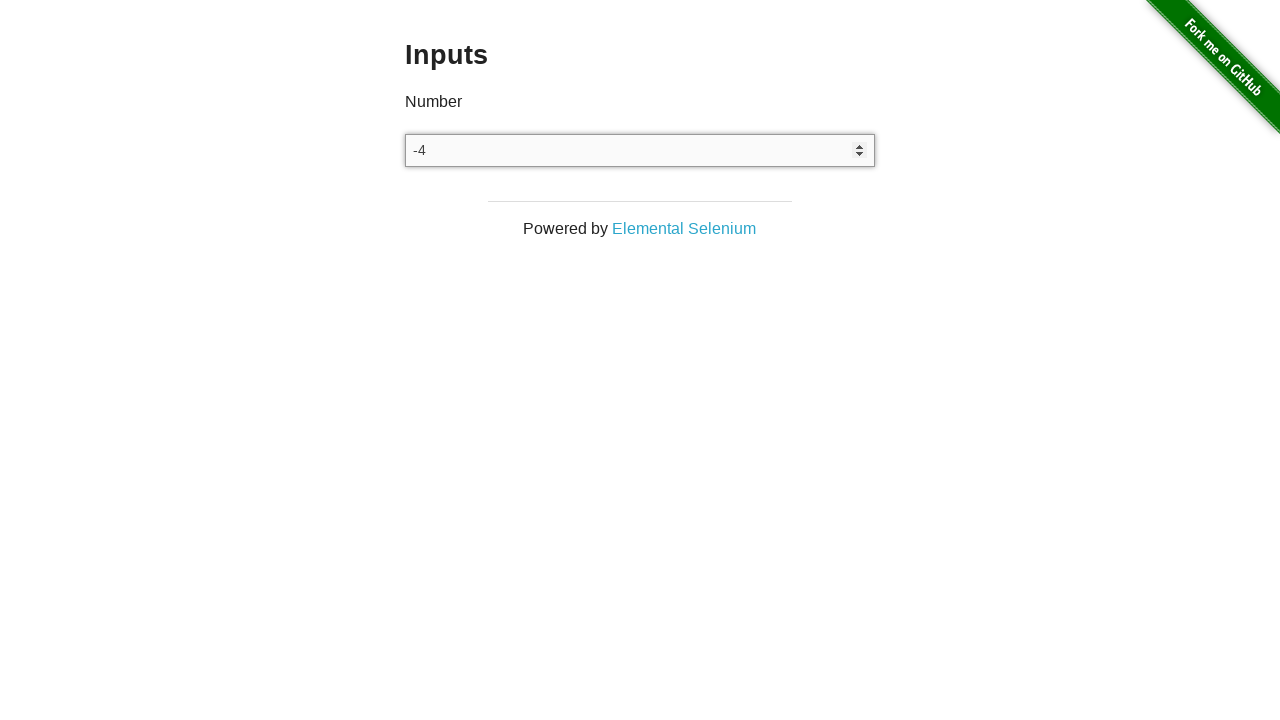

Pressed ArrowDown key to decrement input value on [type='number']
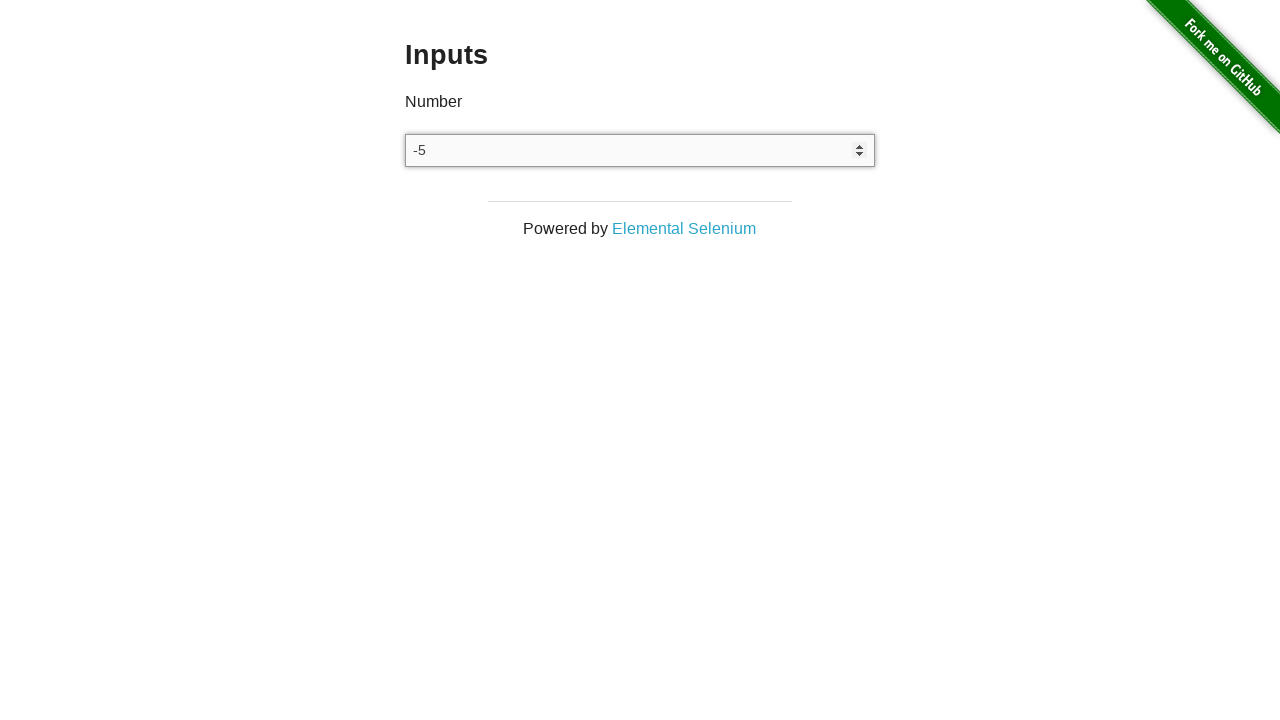

Pressed ArrowDown key to decrement input value on [type='number']
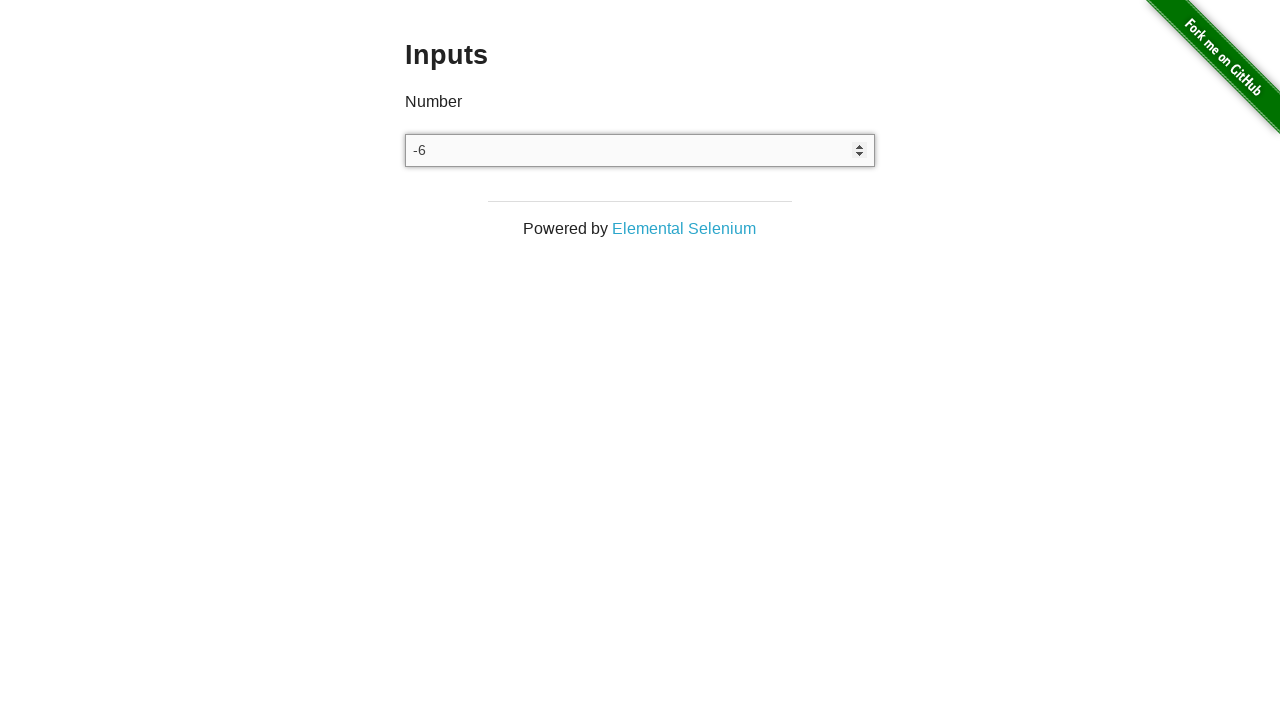

Pressed ArrowDown key to decrement input value on [type='number']
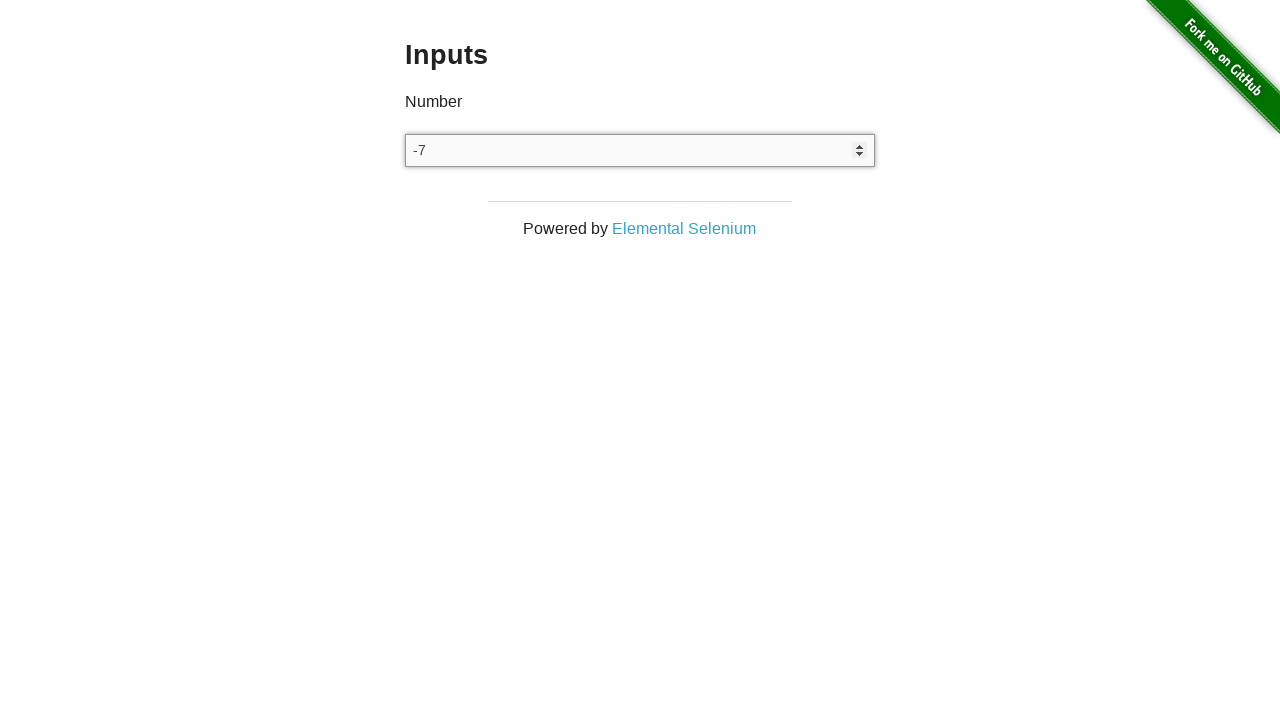

Pressed ArrowDown key to decrement input value on [type='number']
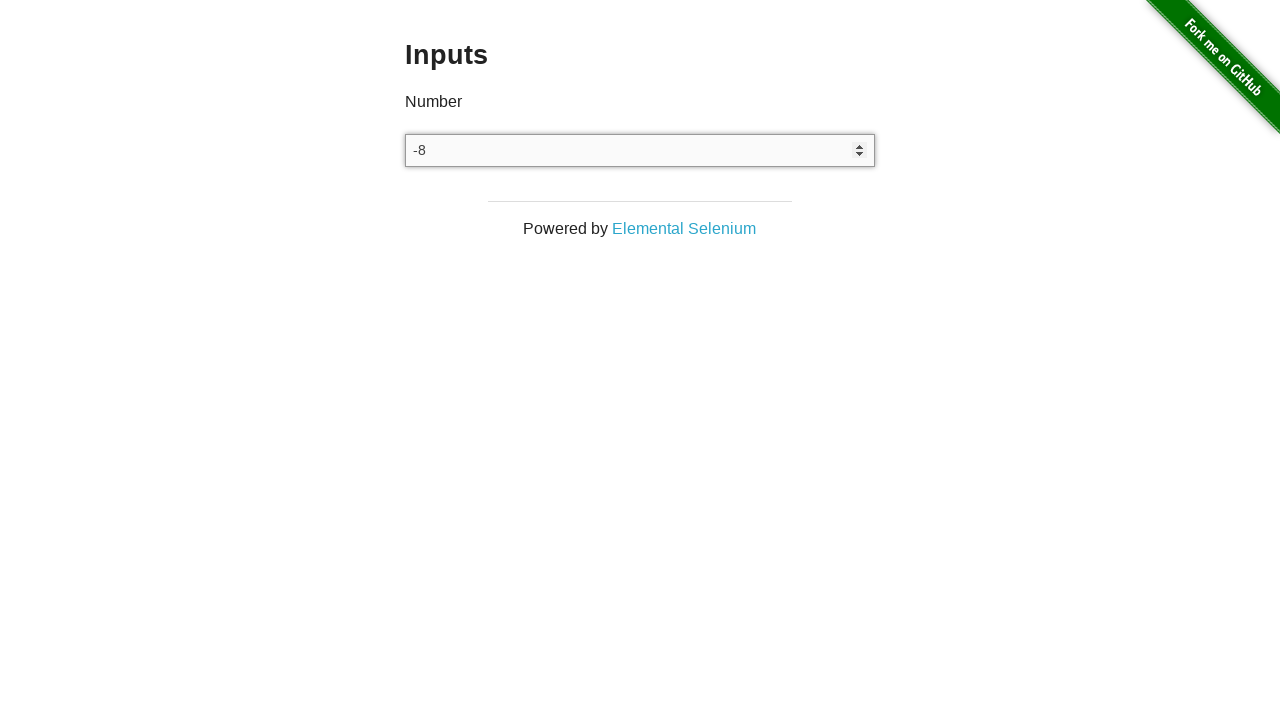

Pressed ArrowDown key to decrement input value on [type='number']
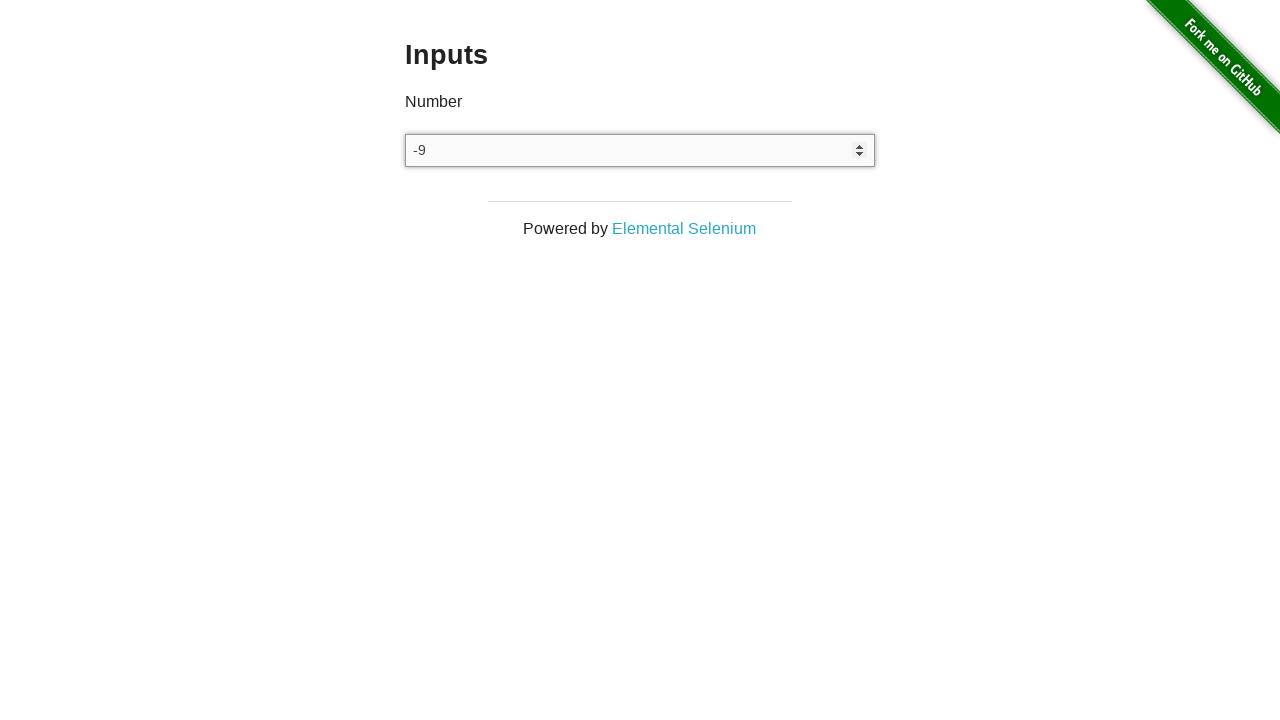

Pressed ArrowDown key to decrement input value on [type='number']
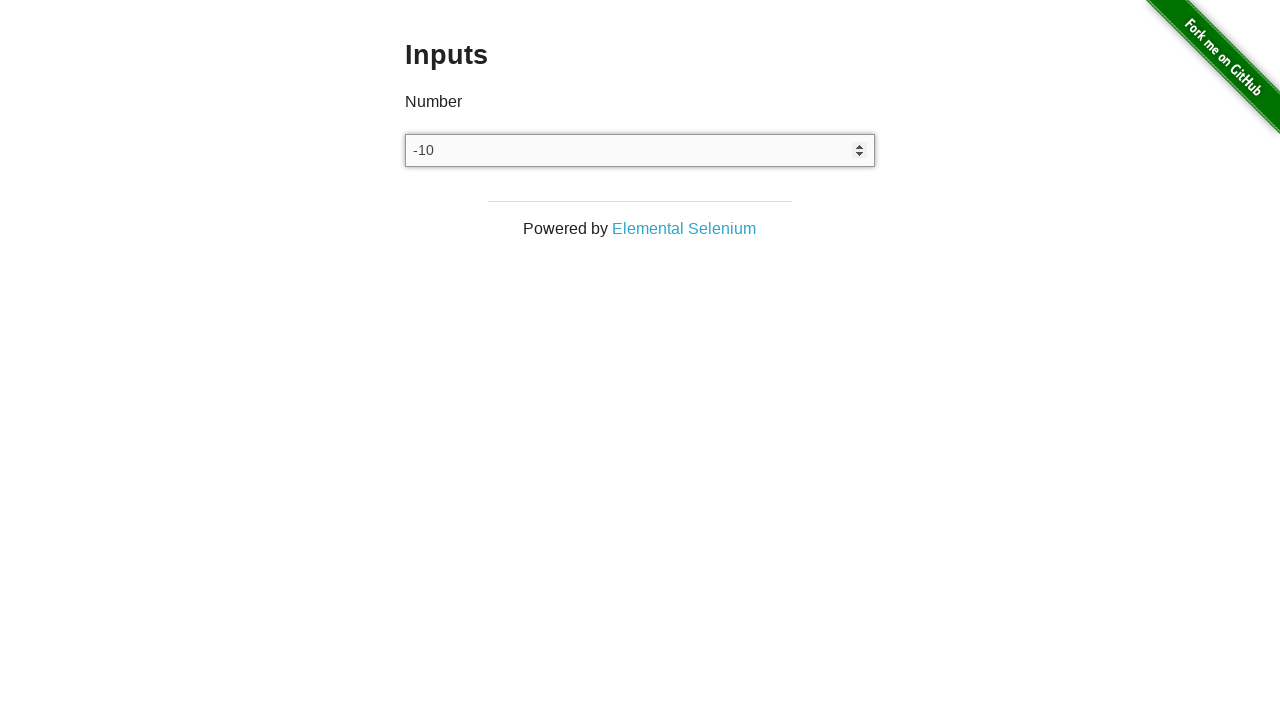

Verified input value equals -10
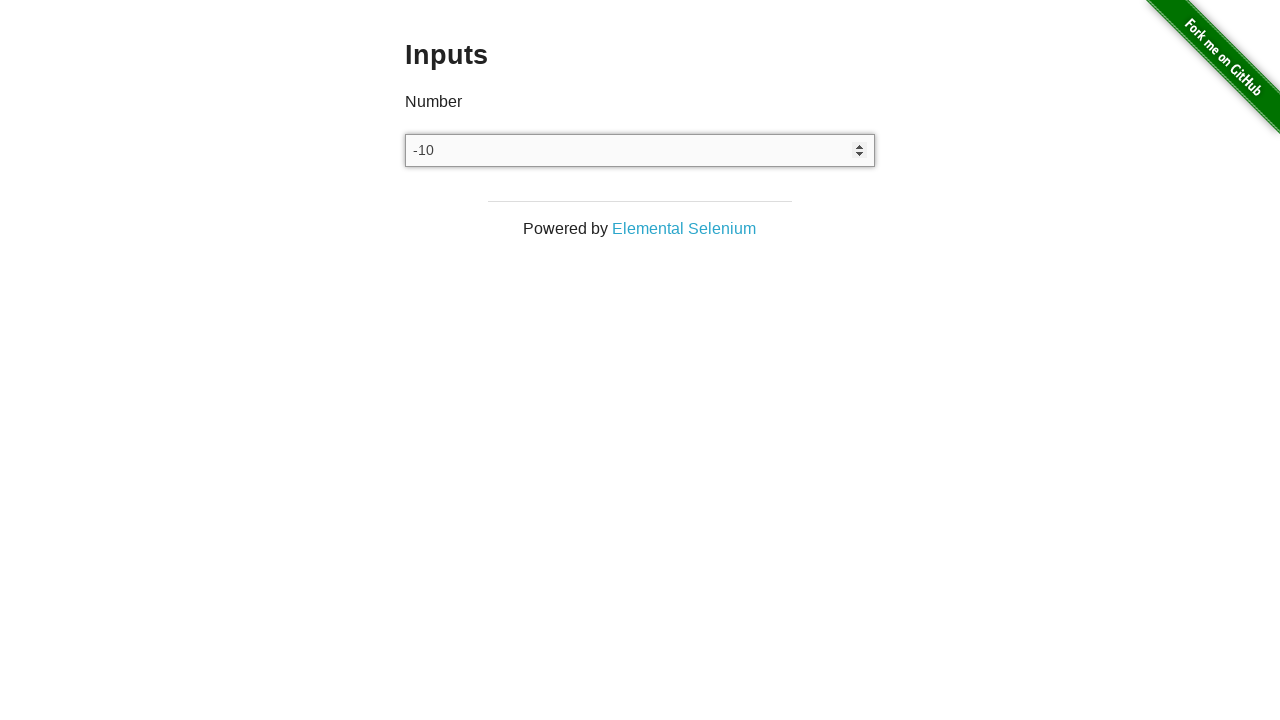

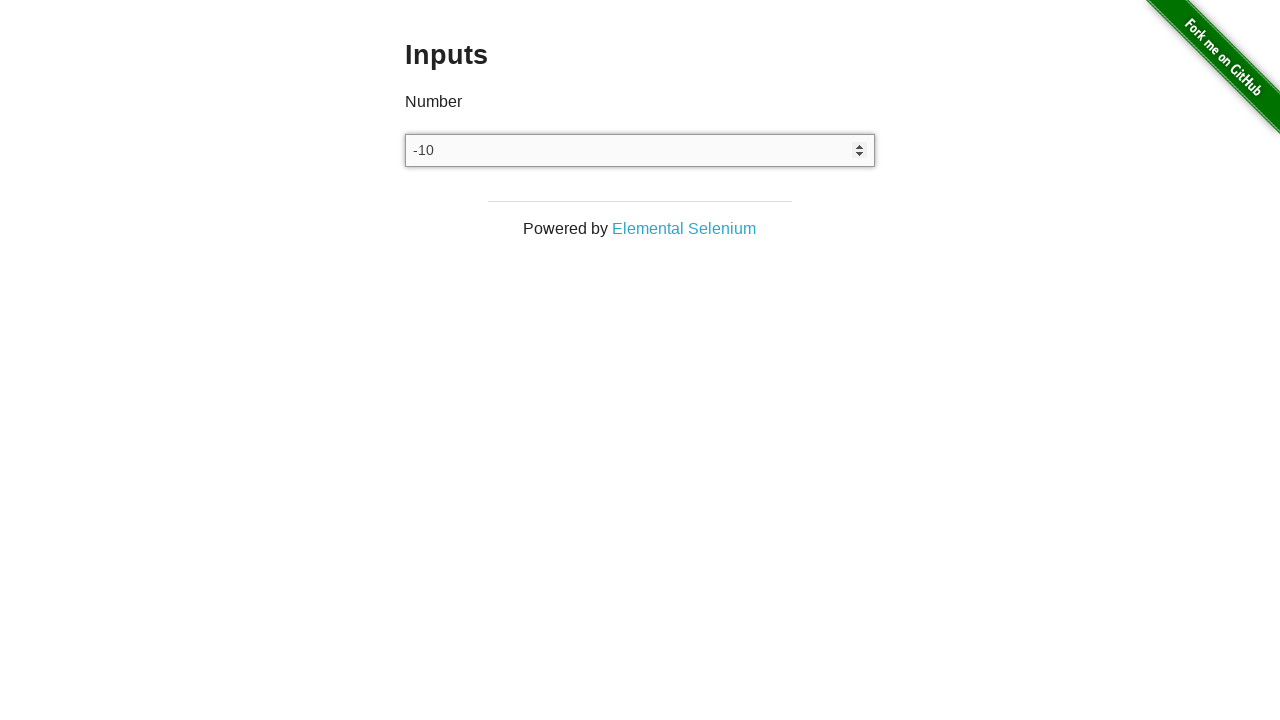